Fills out and submits a free trial request form on OrangeHRM website with email, subdomain, name, contact, and country information

Starting URL: https://www.orangehrm.com/

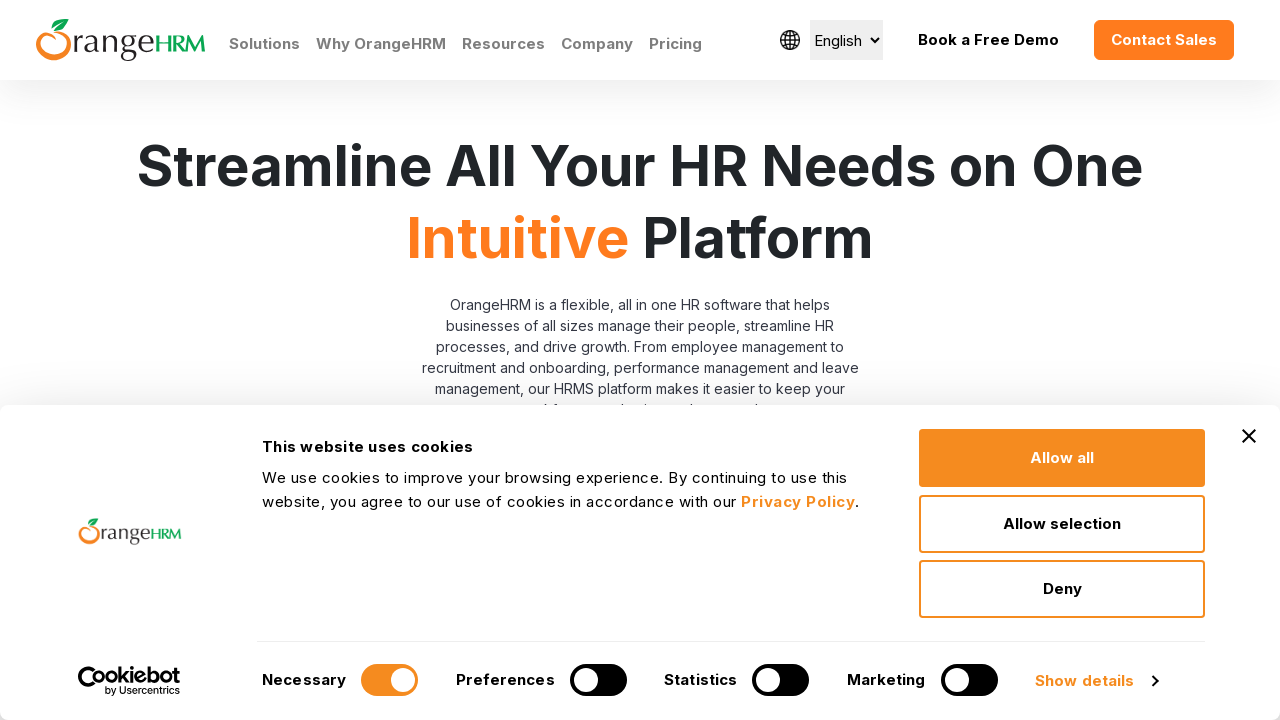

Filled email field with 'testuser@example.com' on home page on #Form_submitForm_EmailHomePage
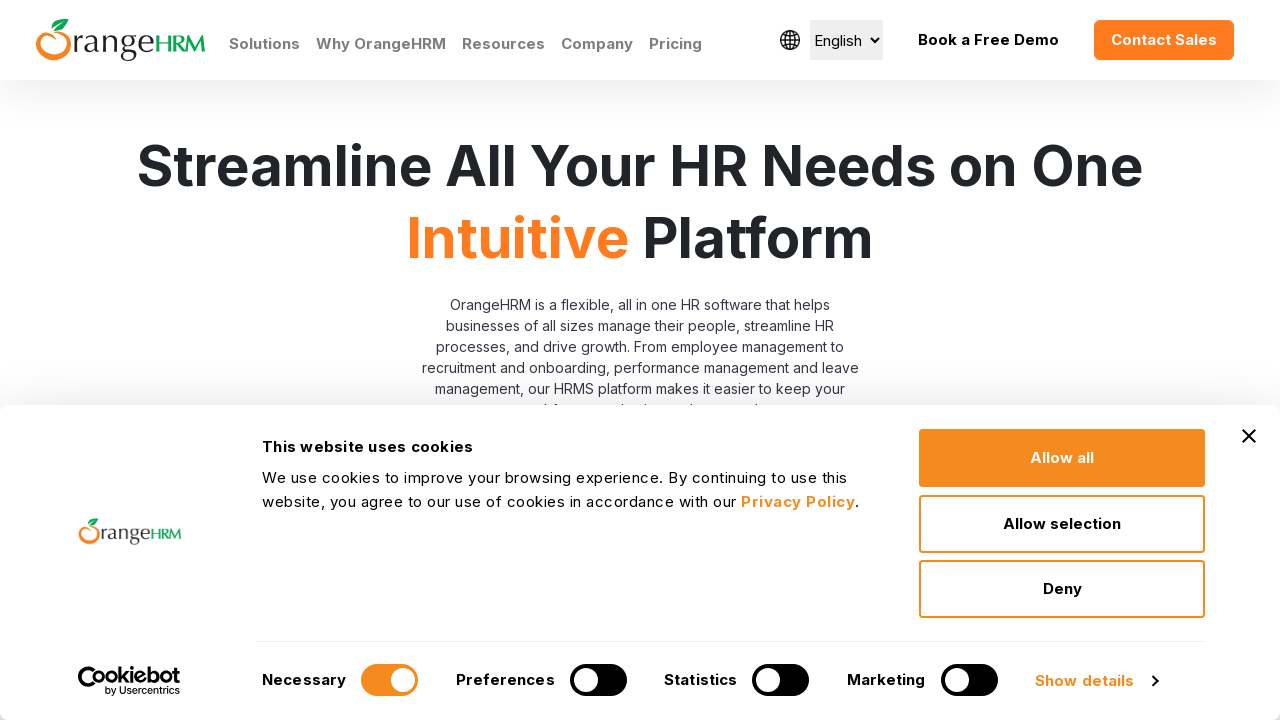

Clicked action request button to proceed to trial form at (717, 360) on #Form_submitForm_action_request
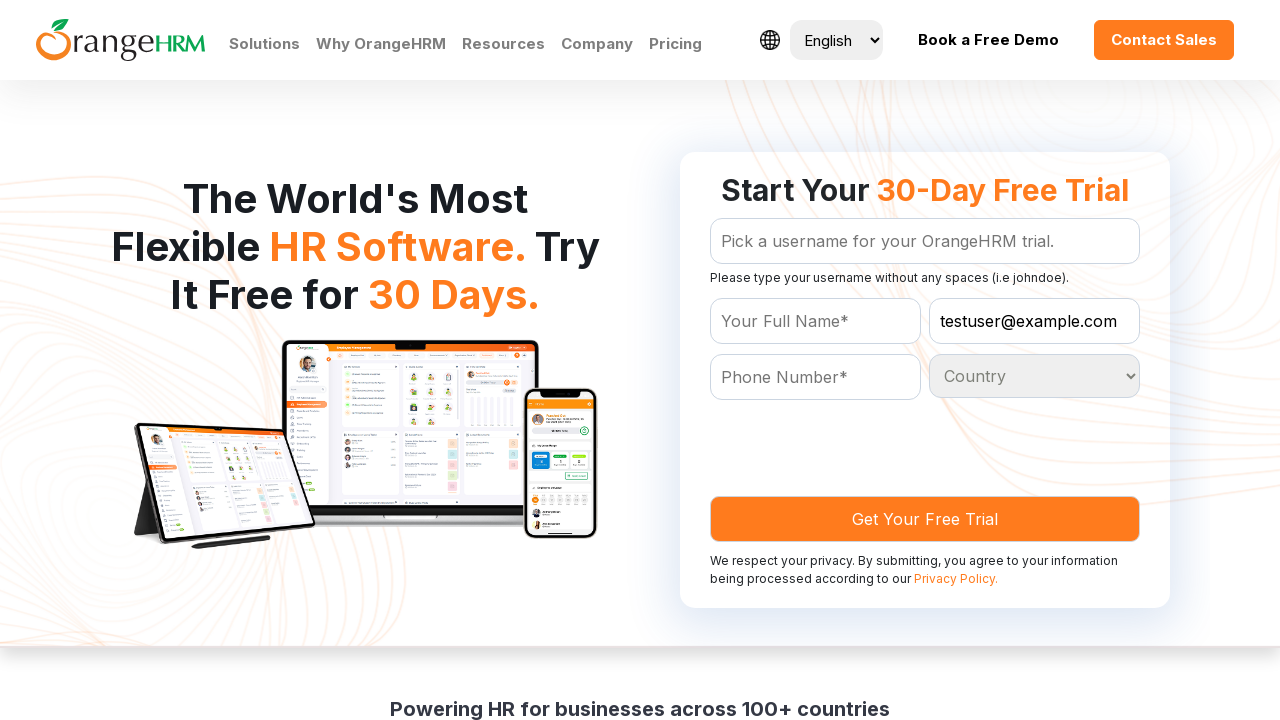

Filled subdomain field with 'quantamHR' on #Form_getForm_subdomain
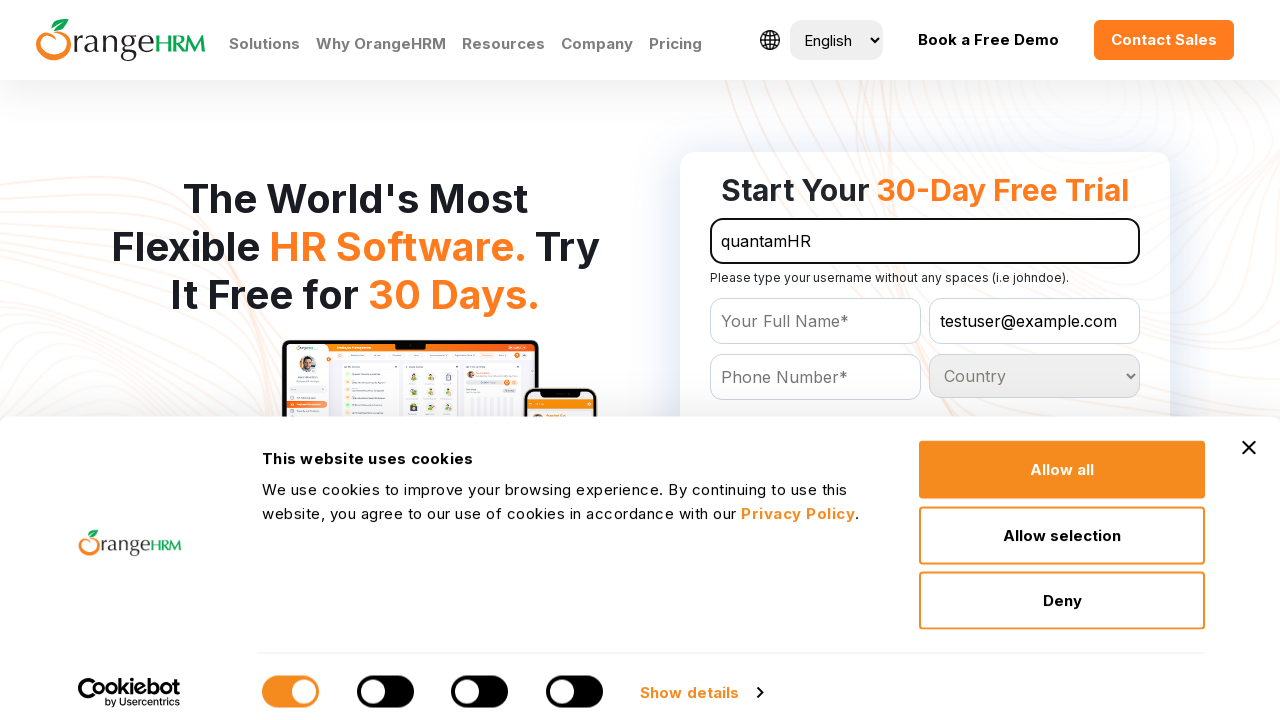

Filled full name field with 'HR Ashwini Reddy' on #Form_getForm_Name
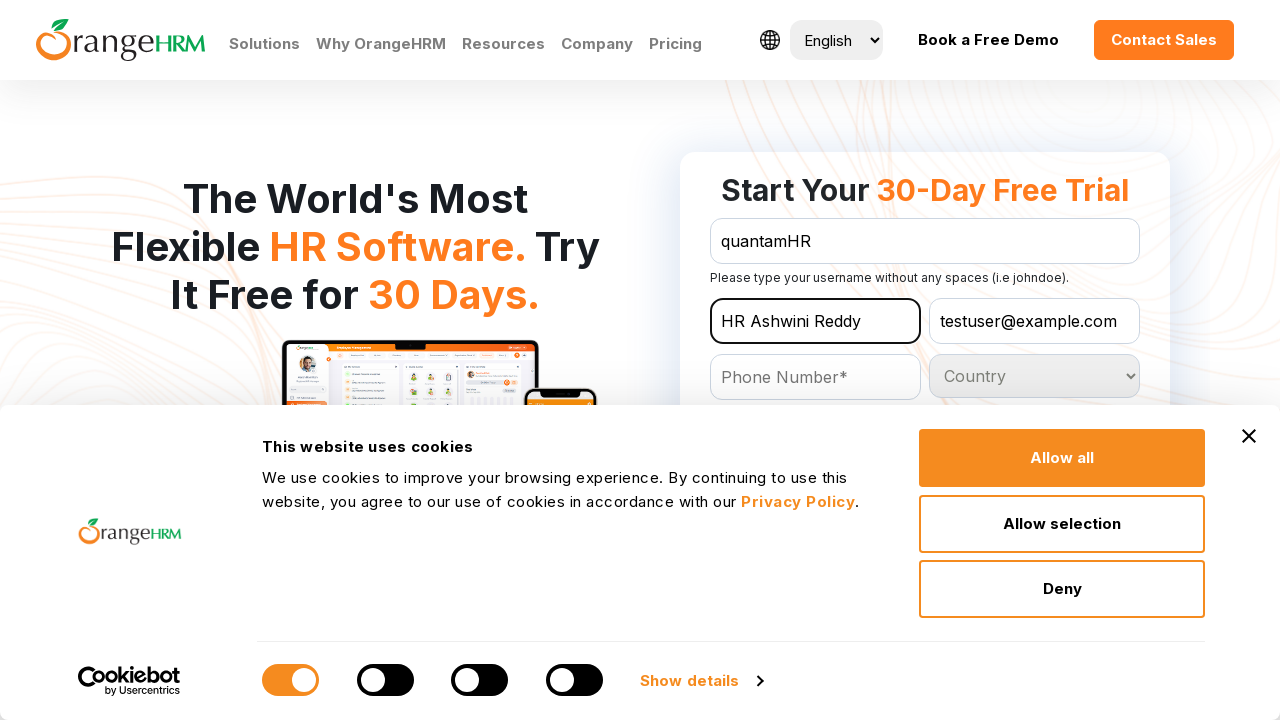

Filled contact number field with '9182548528' on #Form_getForm_Contact
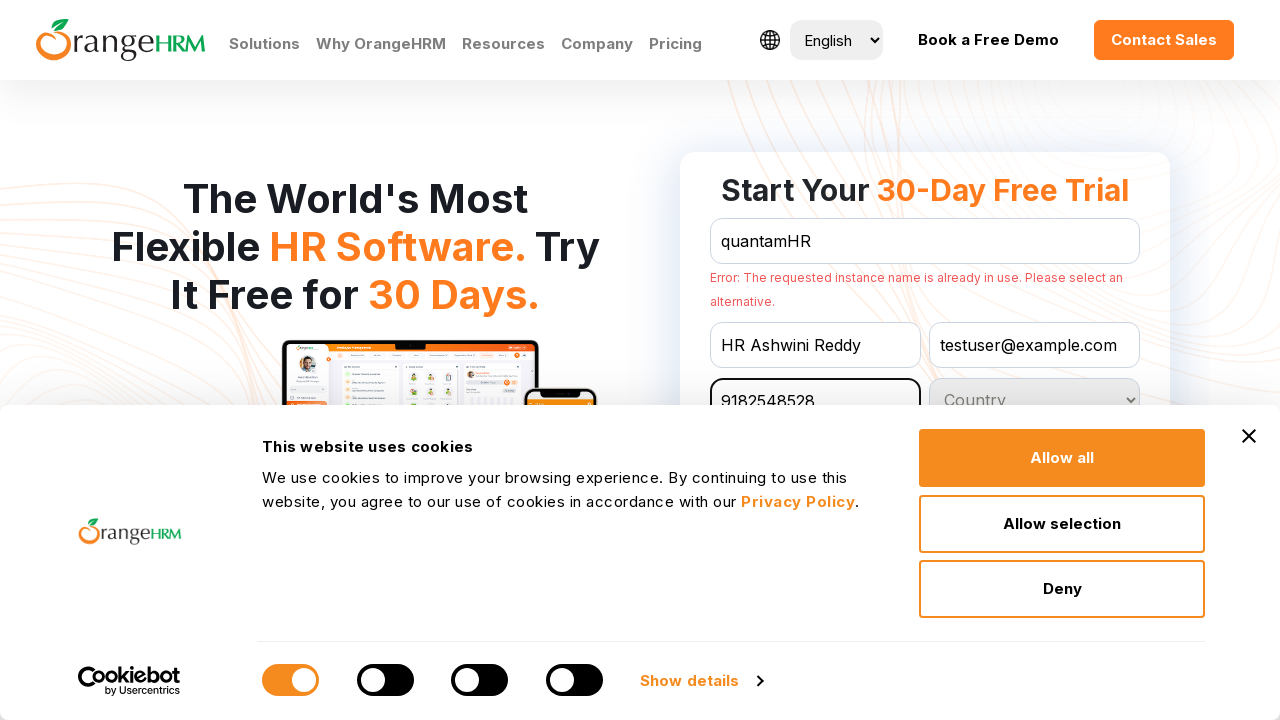

Selected 'India' from country dropdown on #Form_getForm_Country
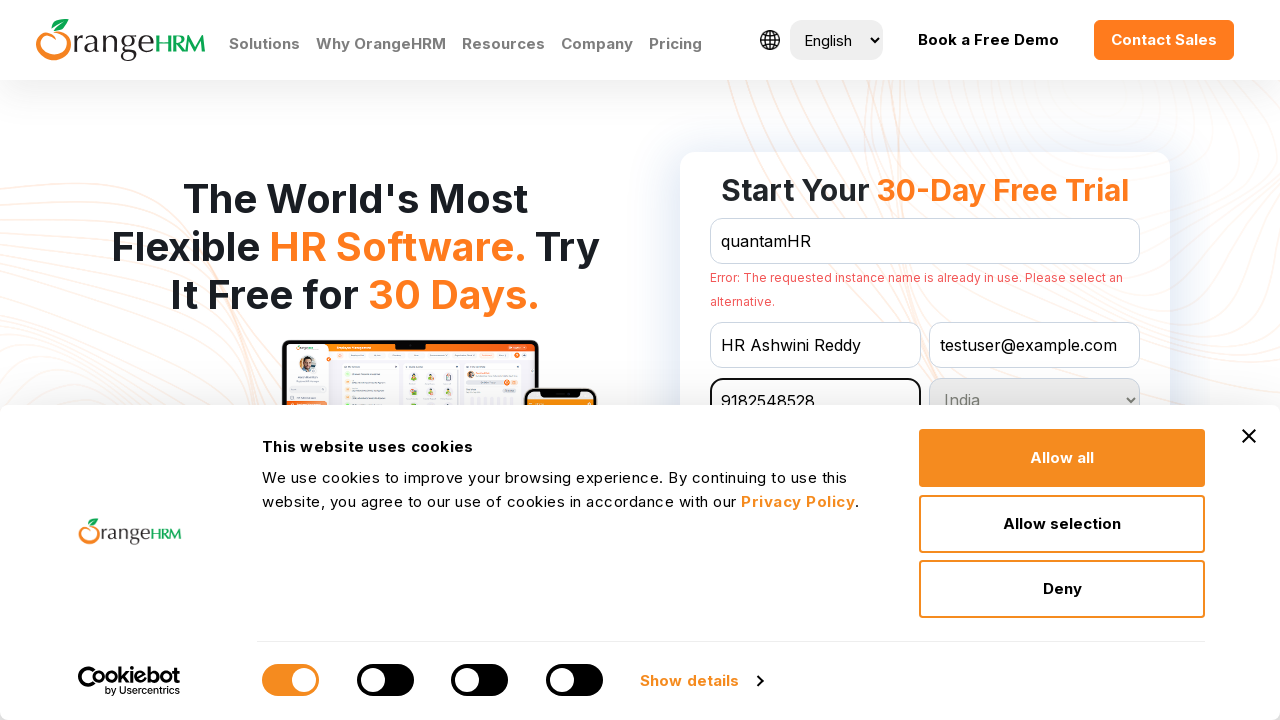

Clicked 'Get Your Free Trial' button to submit the form at (925, 360) on #Form_getForm_action_submitForm
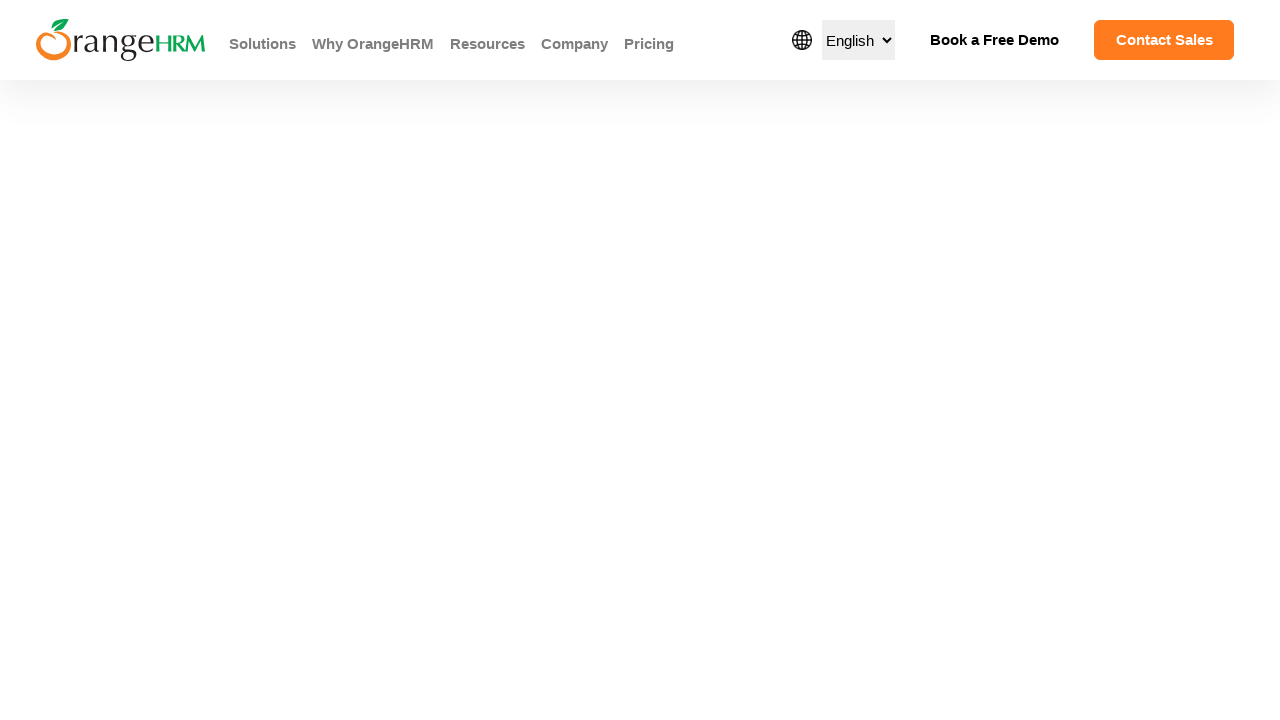

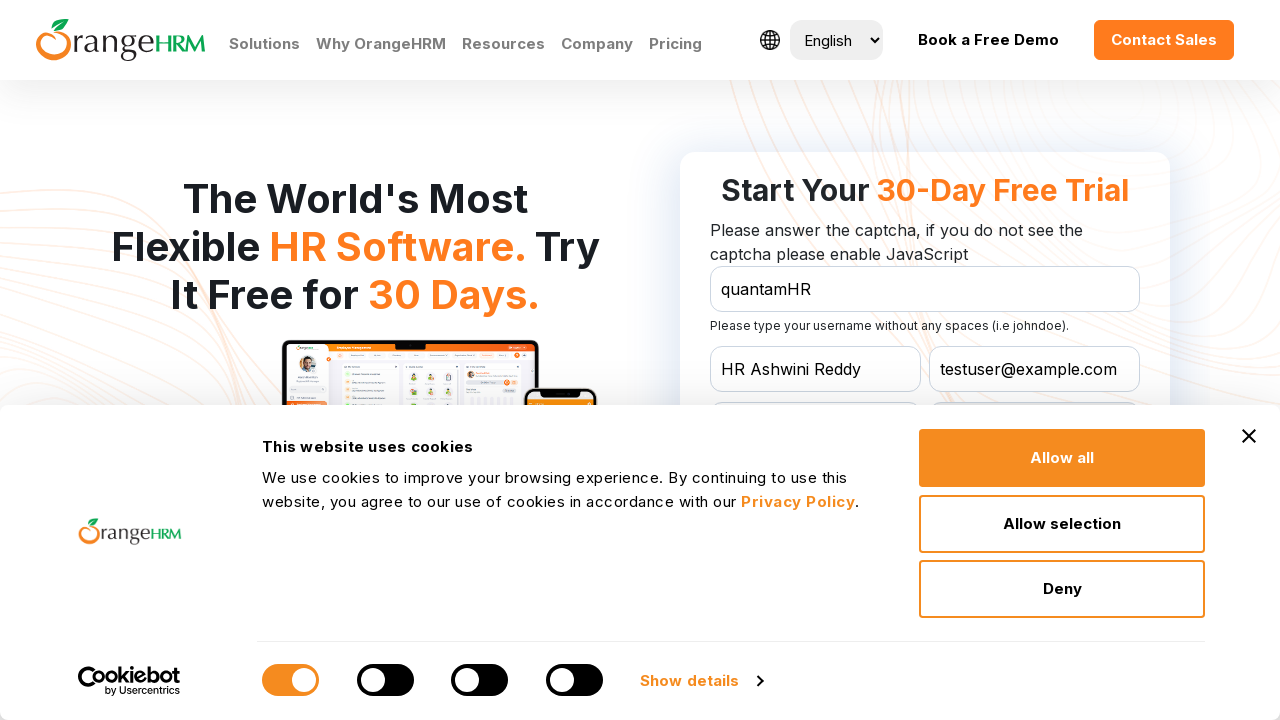